Tests selectable elements interaction on the page

Starting URL: https://demoqa.com/selectable

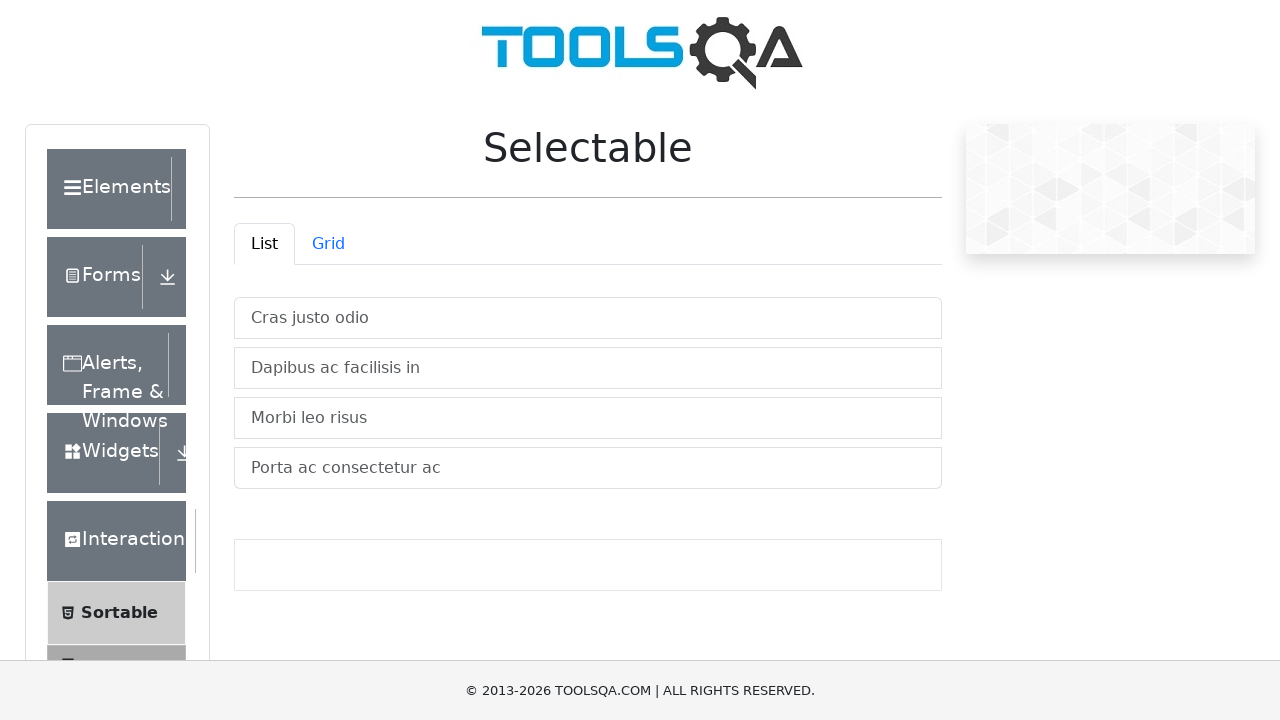

Clicked on the first selectable item in the list at (588, 318) on .list-group-item:first-child
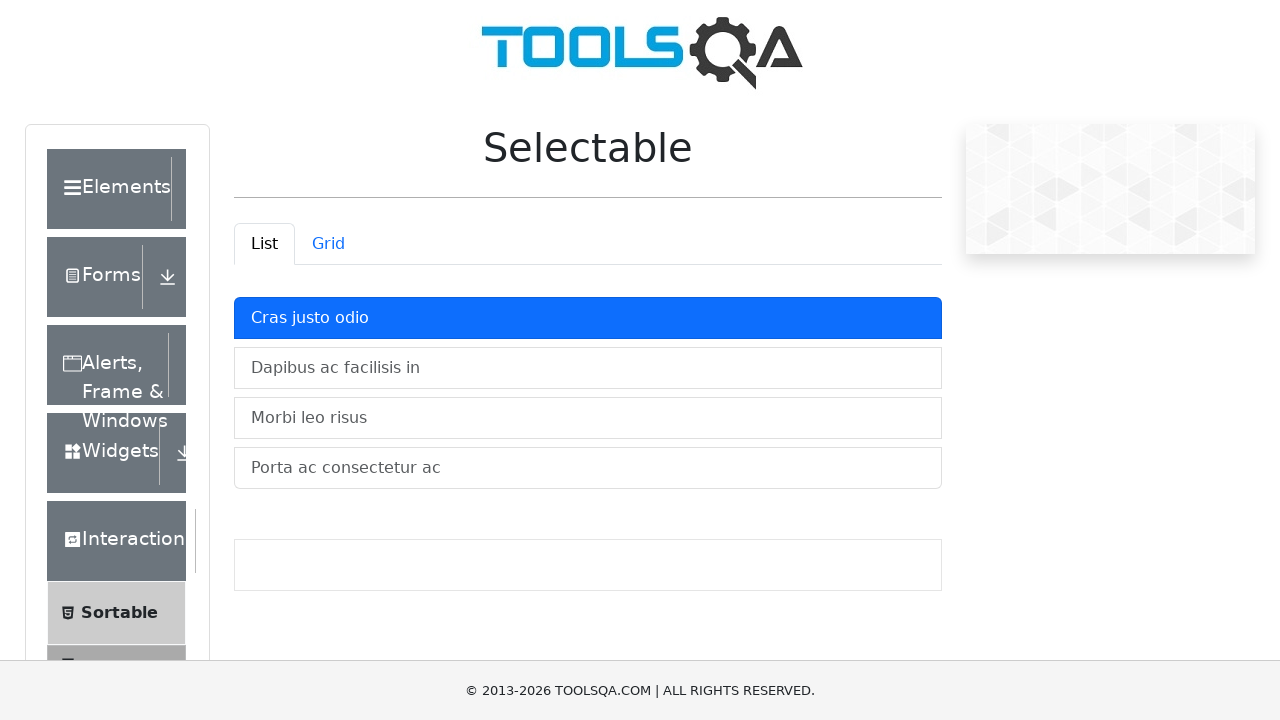

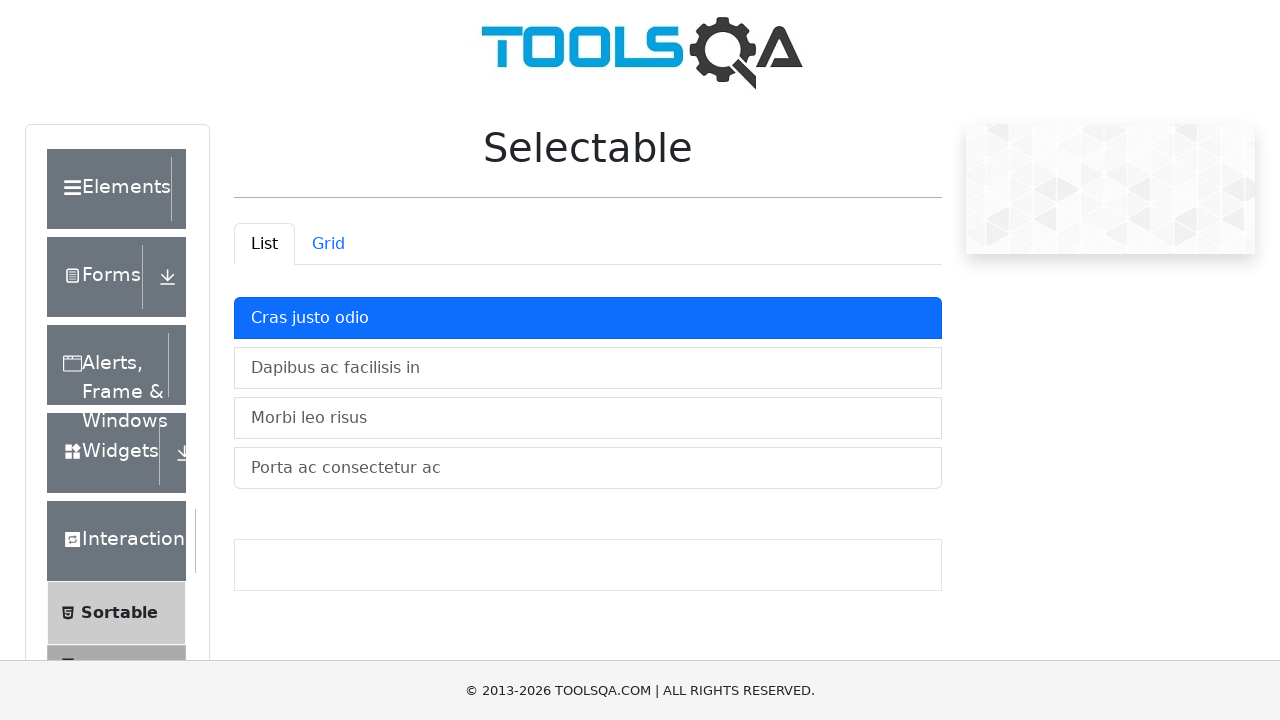